Tests clicking a button and waiting for element visibility using FluentWait with polling

Starting URL: https://testeroprogramowania.github.io/selenium/wait2.html

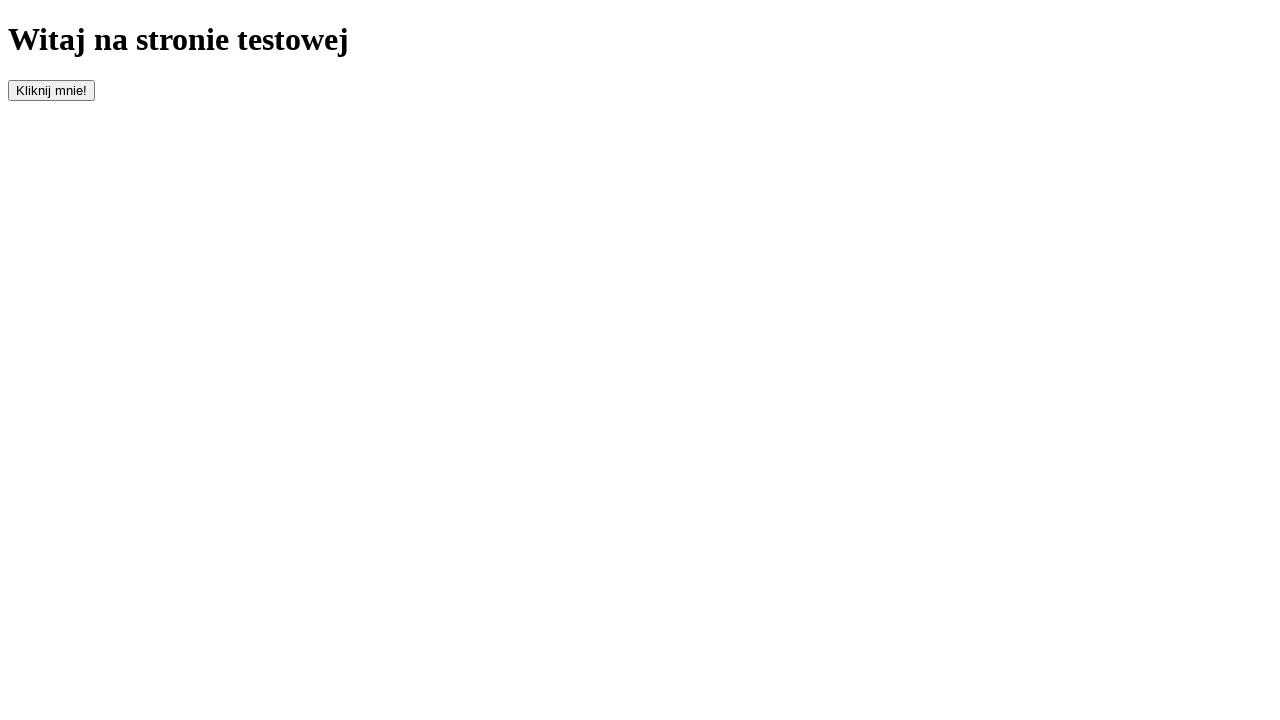

Navigated to FluentWait test page
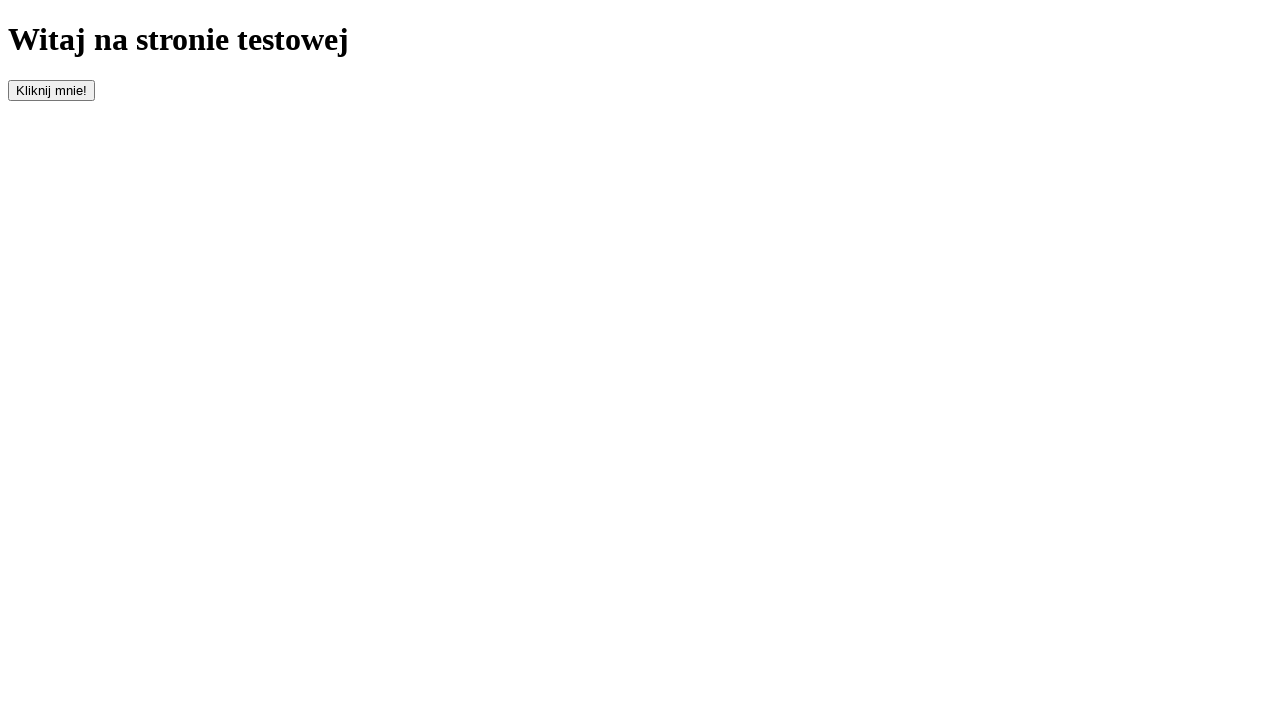

Clicked the button to trigger delayed element appearance at (52, 90) on #clickOnMe
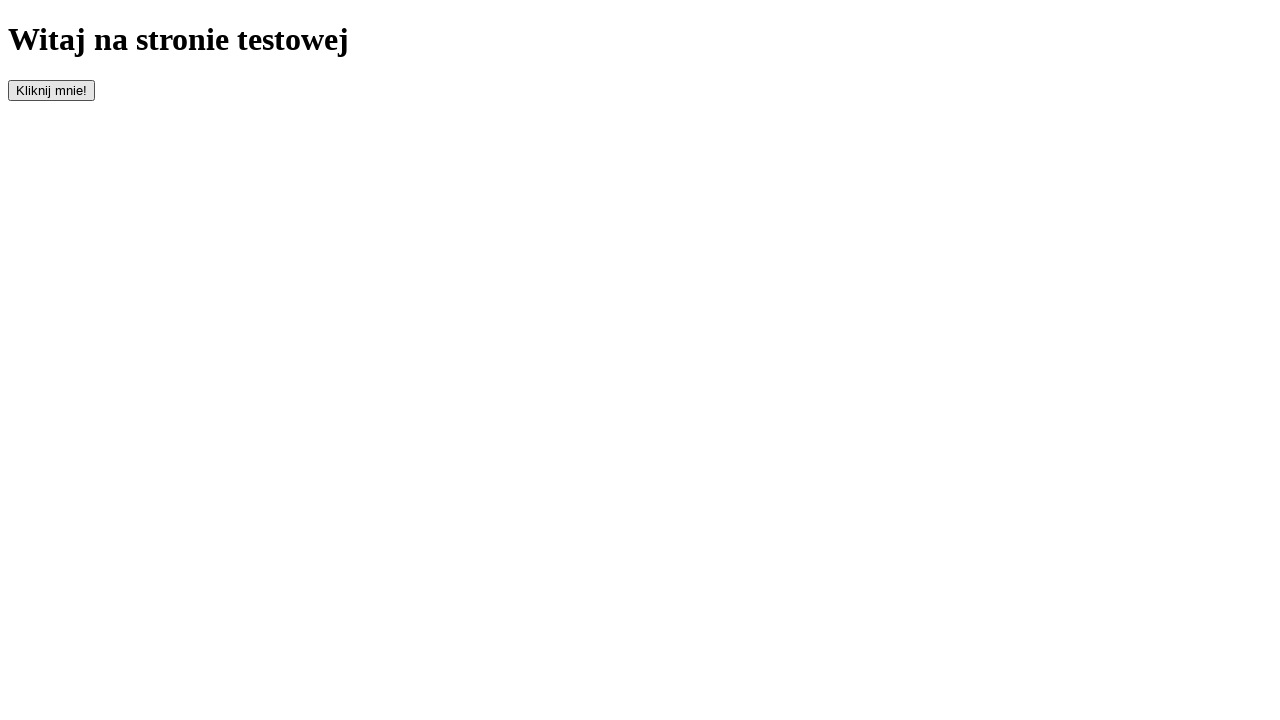

Paragraph element became visible after waiting
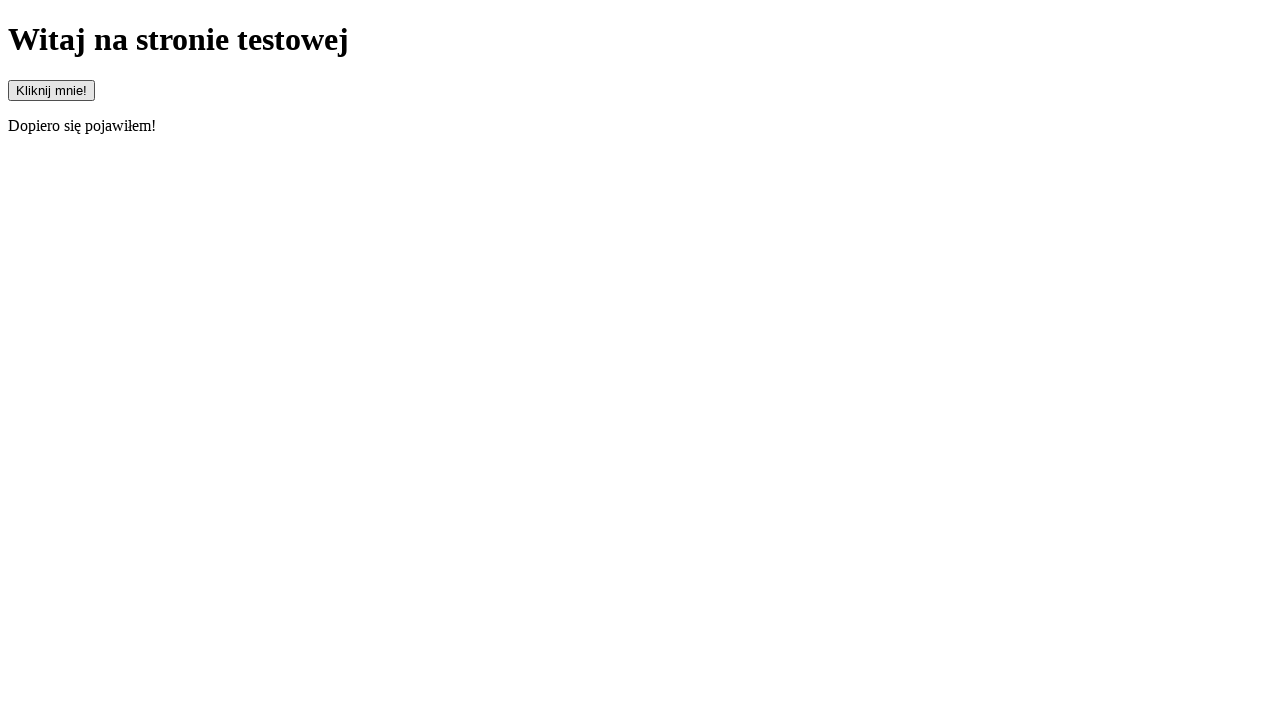

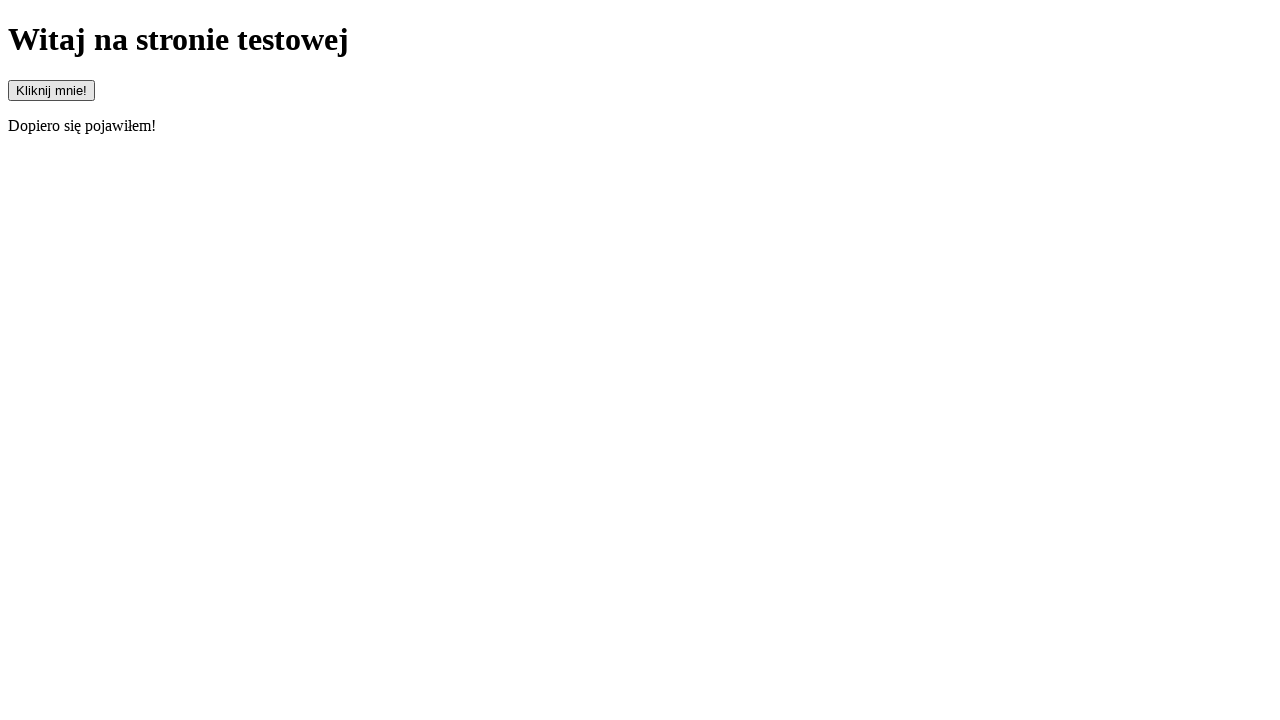